Tests handling nested iframes by navigating to an iframe demo page, switching between outer and inner frames, and entering text in an input field within the inner frame

Starting URL: http://demo.automationtesting.in/Frames.html

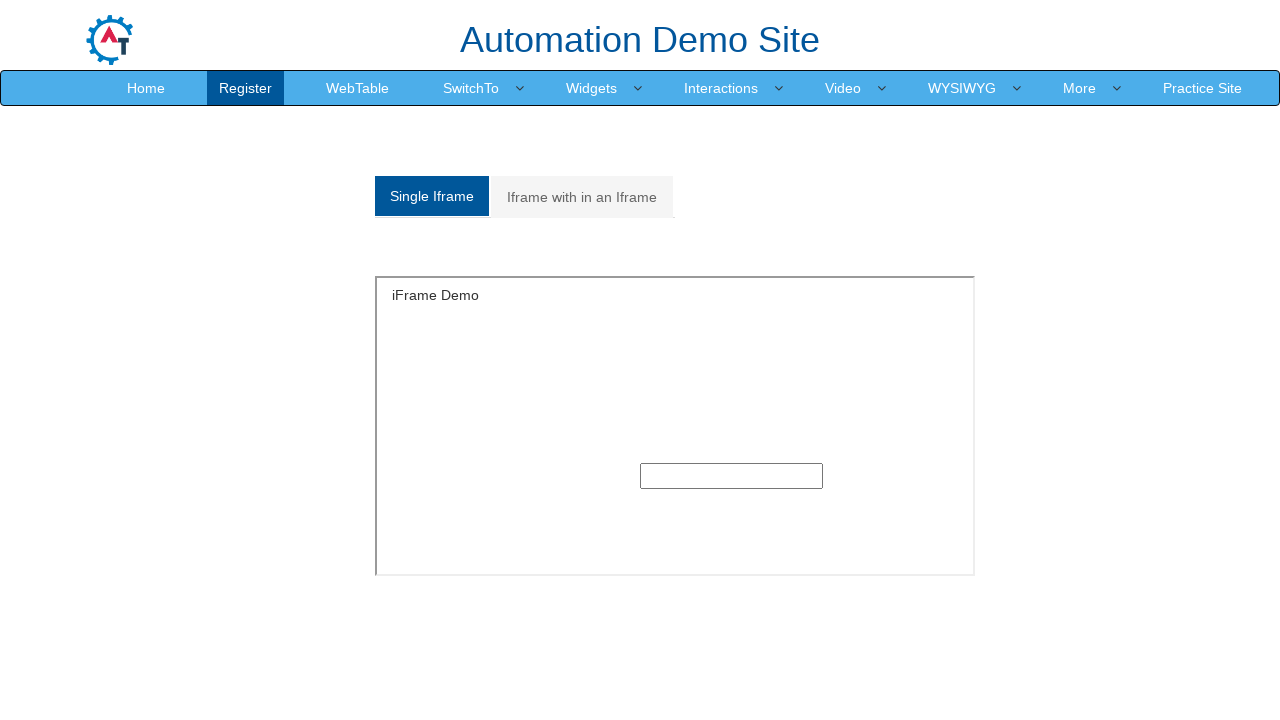

Clicked on 'Iframe with in an Iframe' tab at (582, 197) on xpath=//a[normalize-space()='Iframe with in an Iframe']
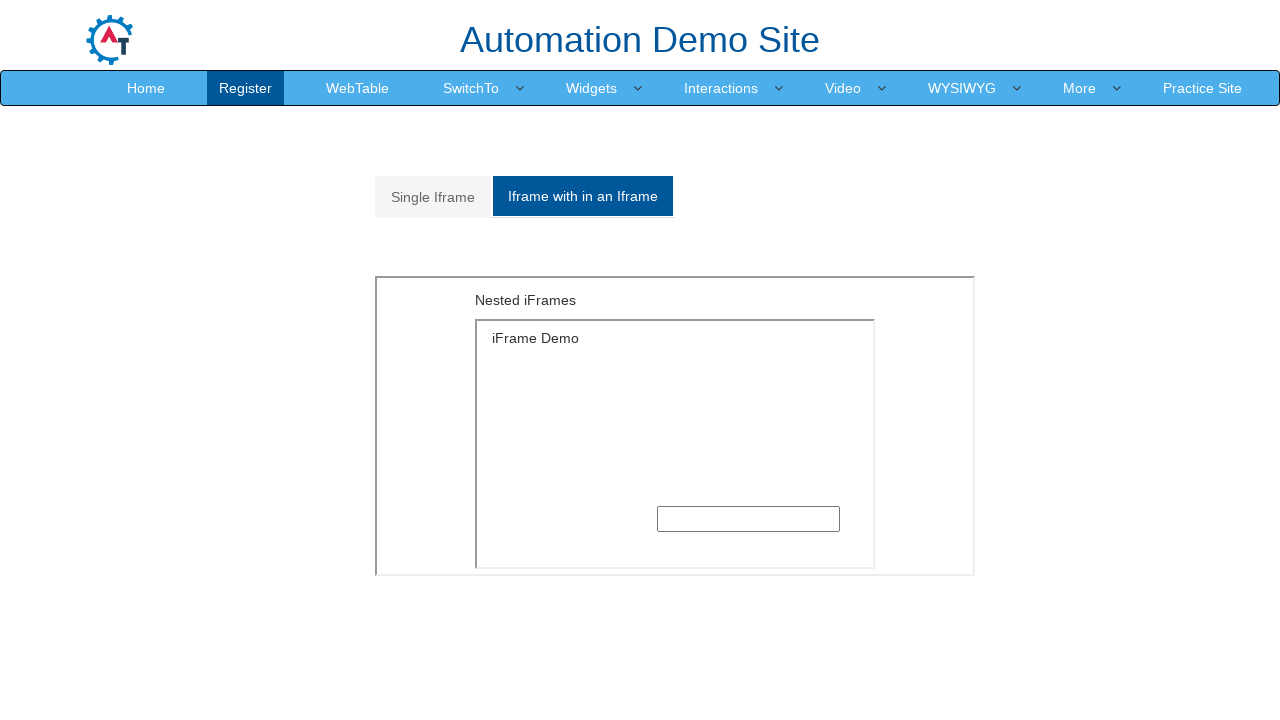

Located outer iframe with src='MultipleFrames.html'
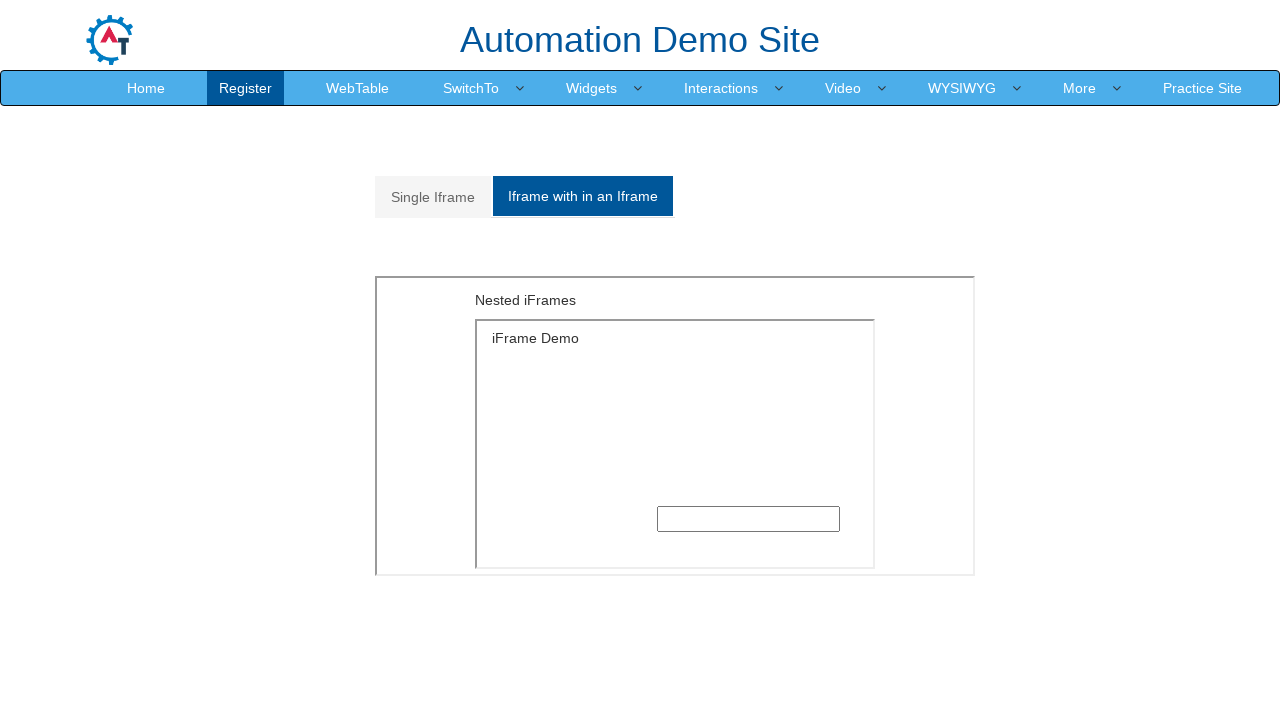

Located inner iframe within outer frame
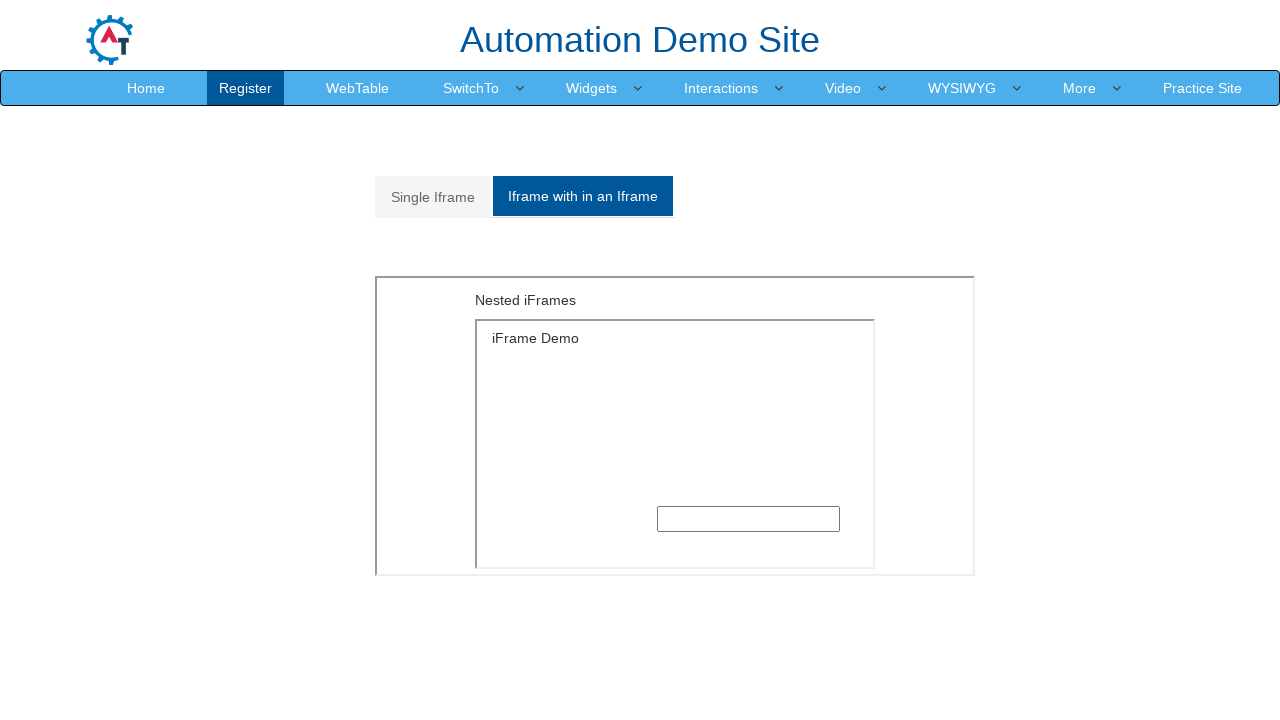

Filled text input field in inner frame with 'welcome' on xpath=//iframe[@src='MultipleFrames.html'] >> internal:control=enter-frame >> if
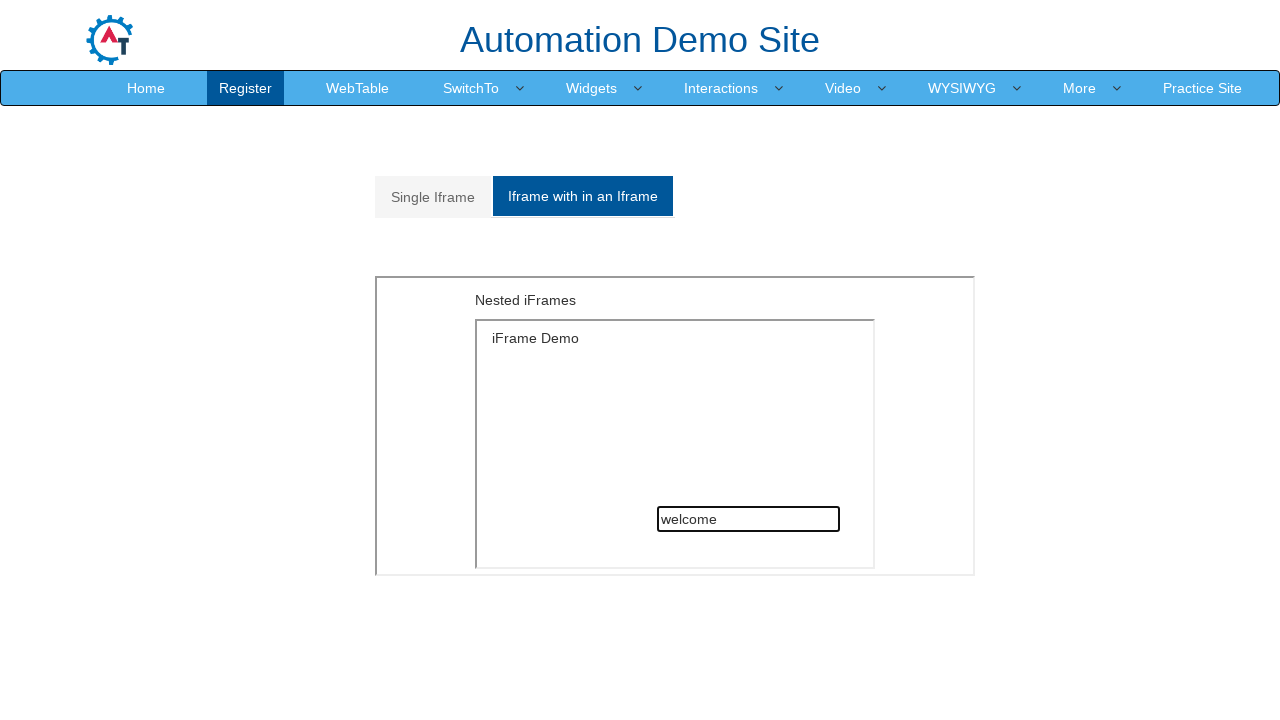

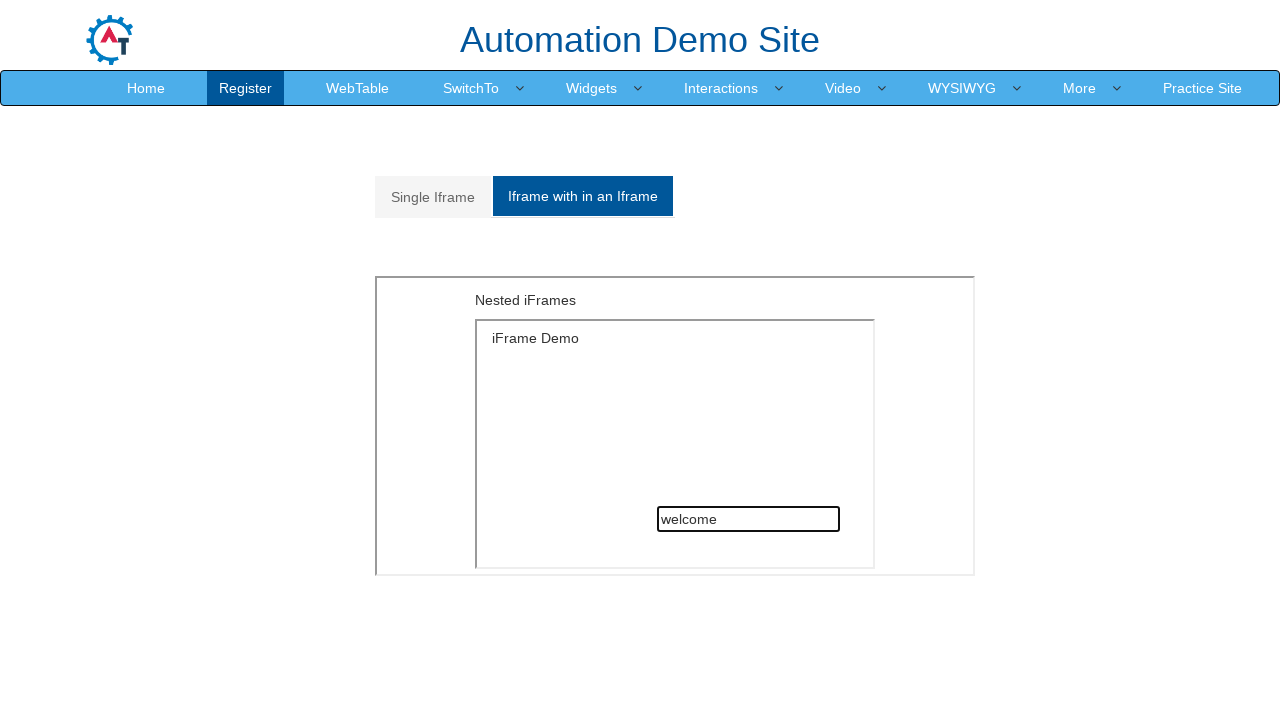